Performs different types of clicks (double-click, right-click, regular click) on buttons and verifies the resulting messages

Starting URL: https://demoqa.com/buttons

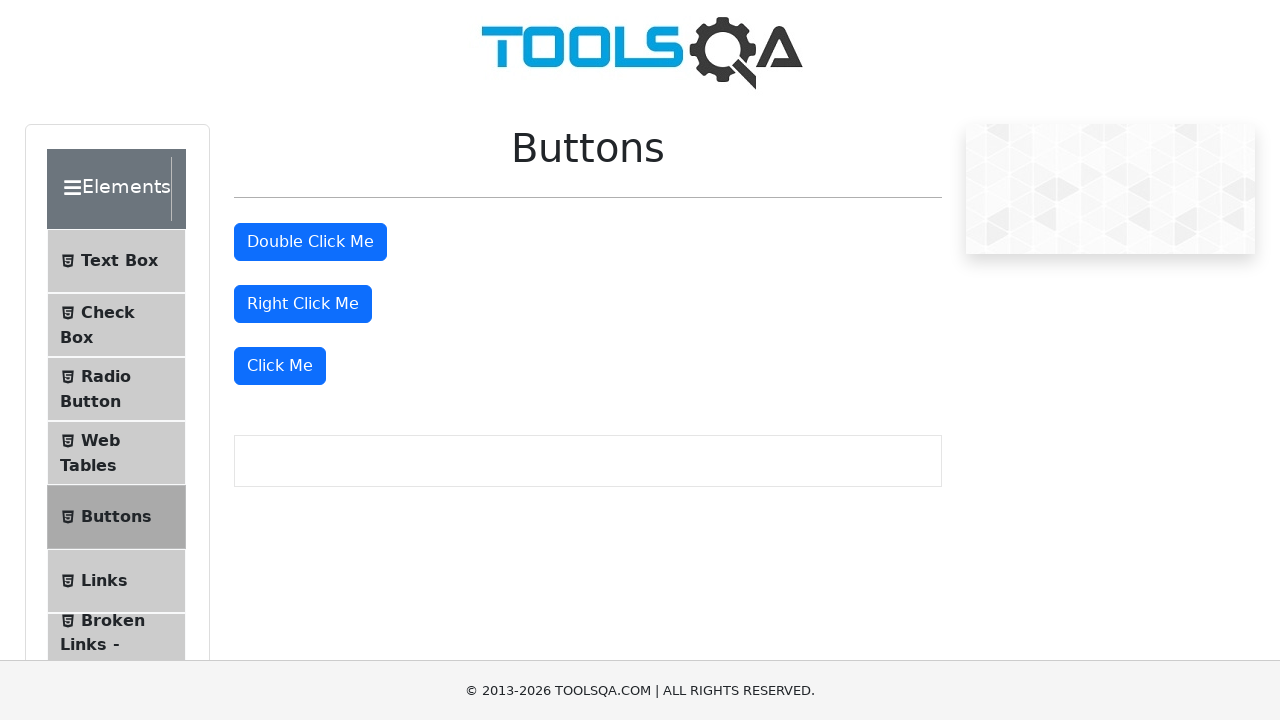

Double-clicked the second button at (310, 242) on [type=button] >> nth=1
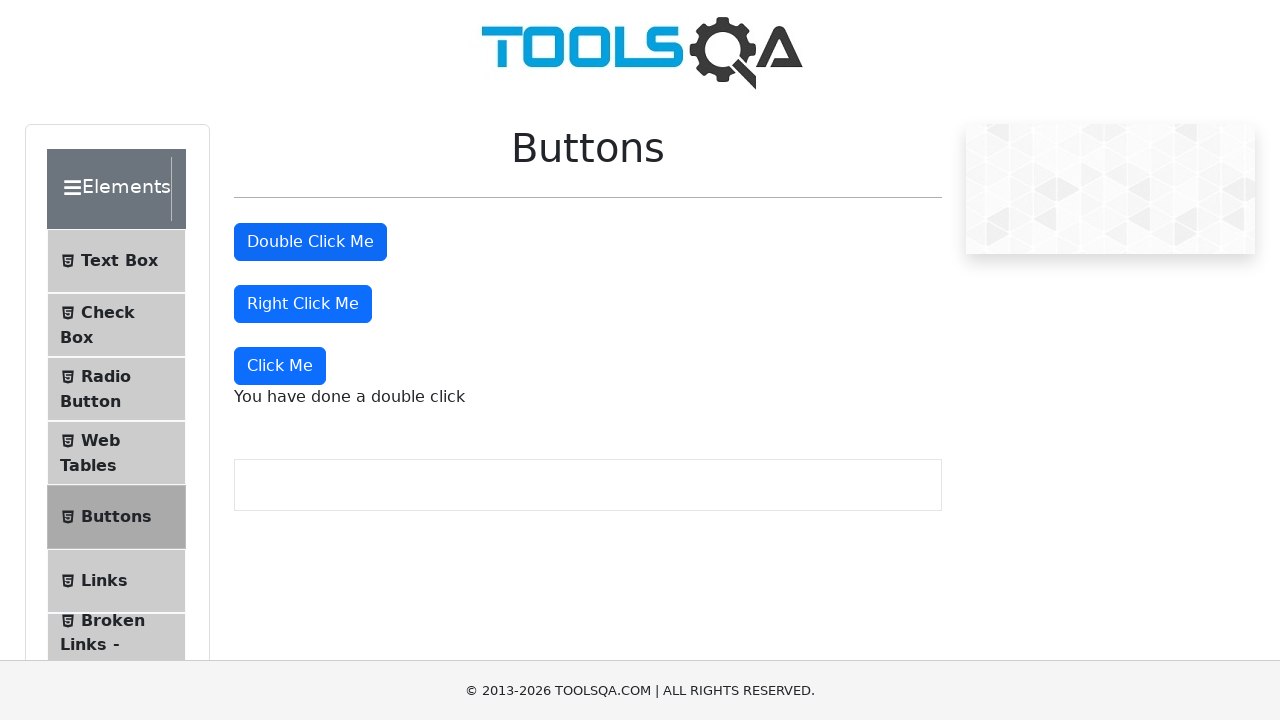

Right-clicked the third button at (303, 304) on [type=button] >> nth=2
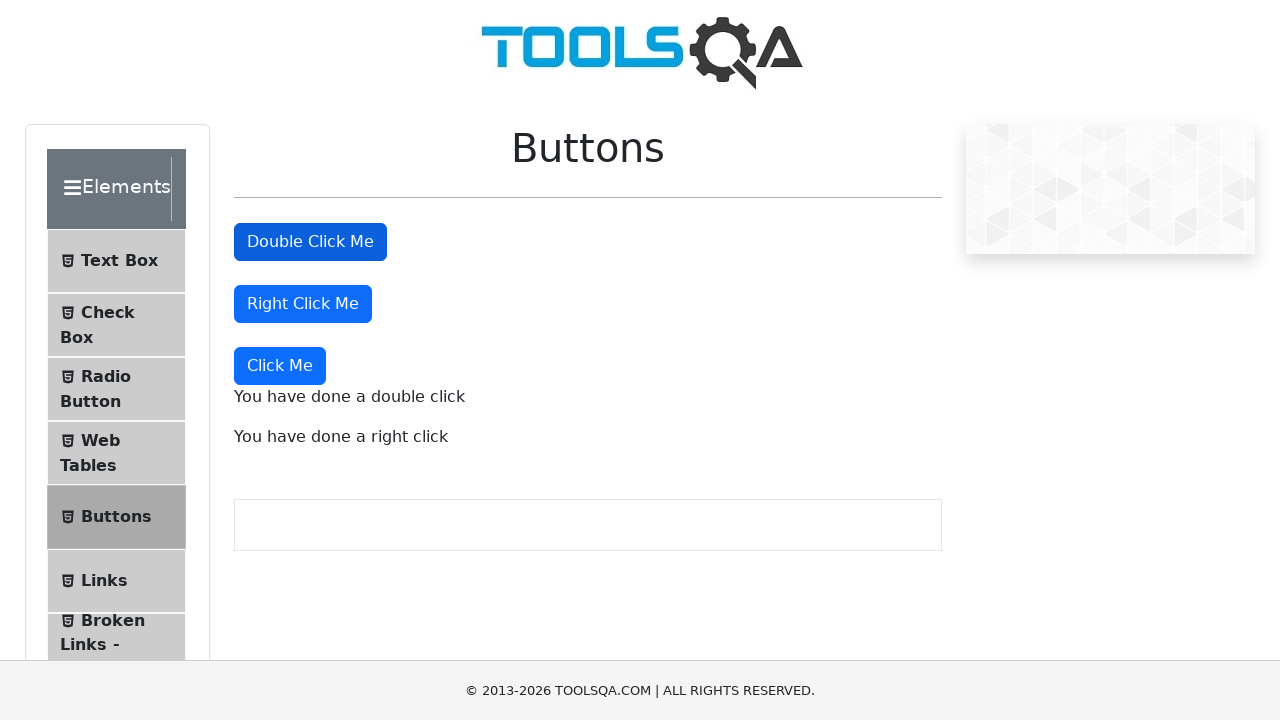

Clicked the fourth button with regular click at (280, 366) on [type=button] >> nth=3
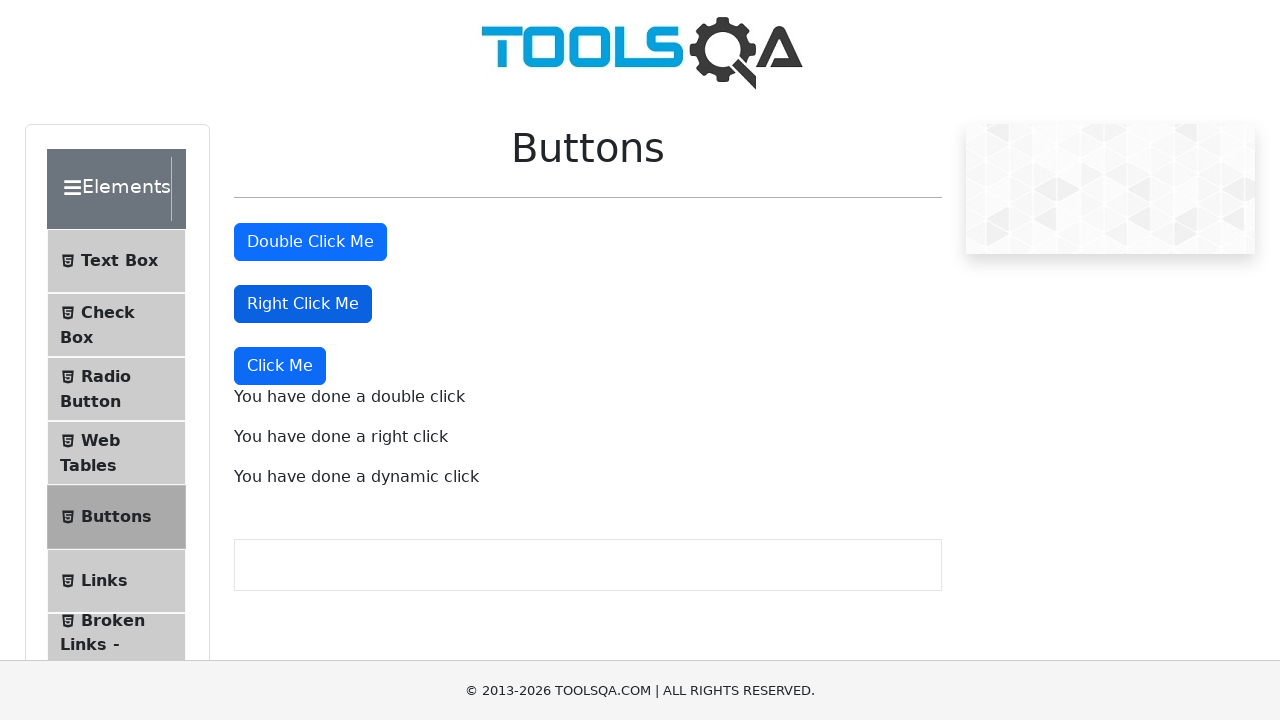

Retrieved double-click message text
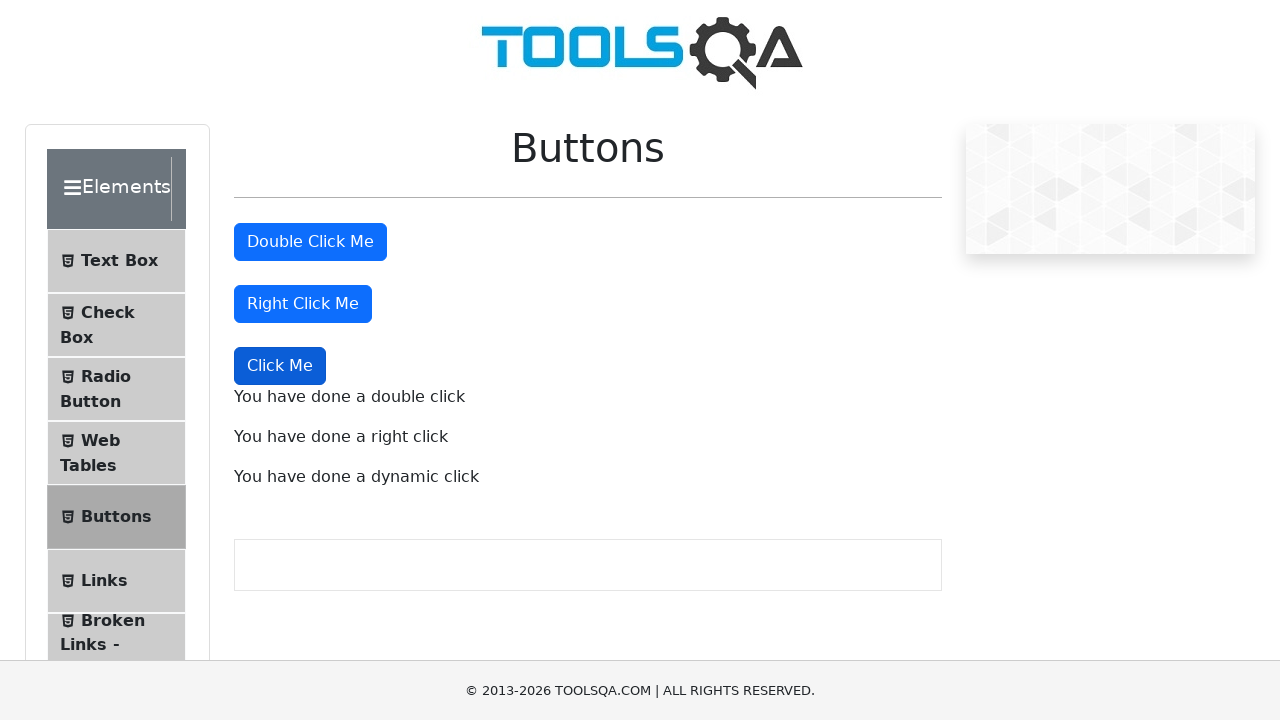

Verified double-click message contains 'double click'
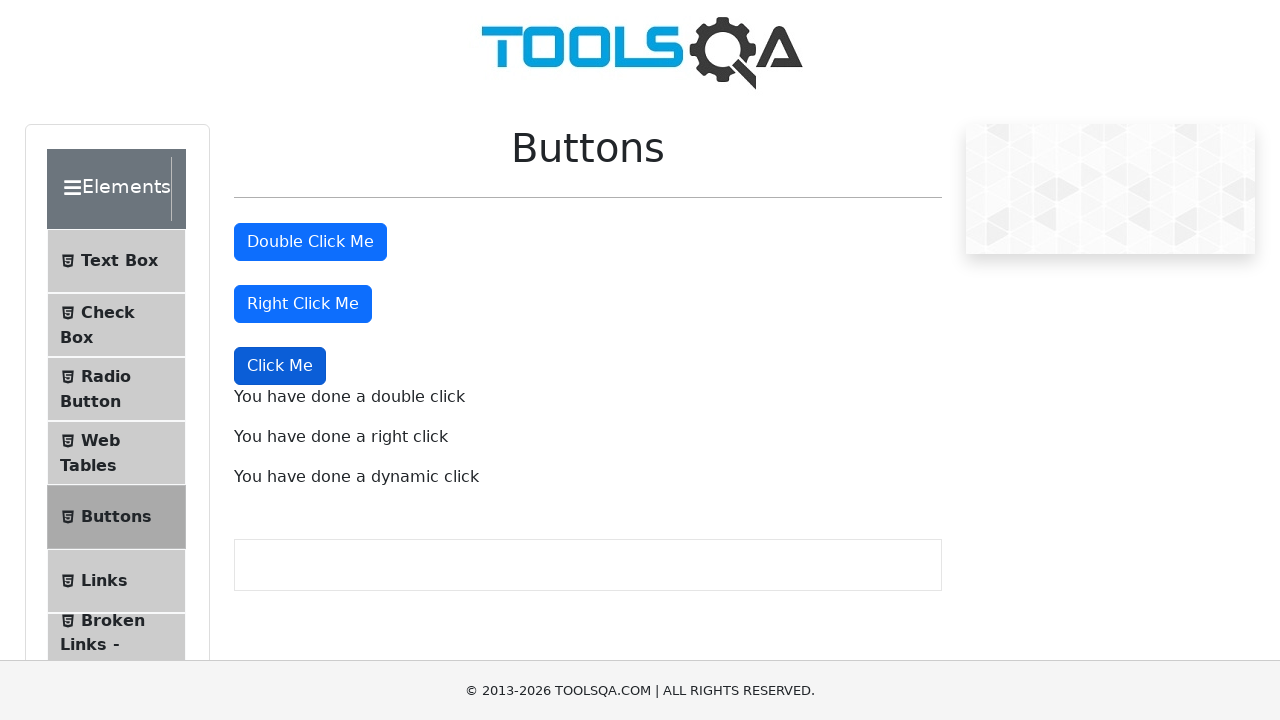

Retrieved right-click message text
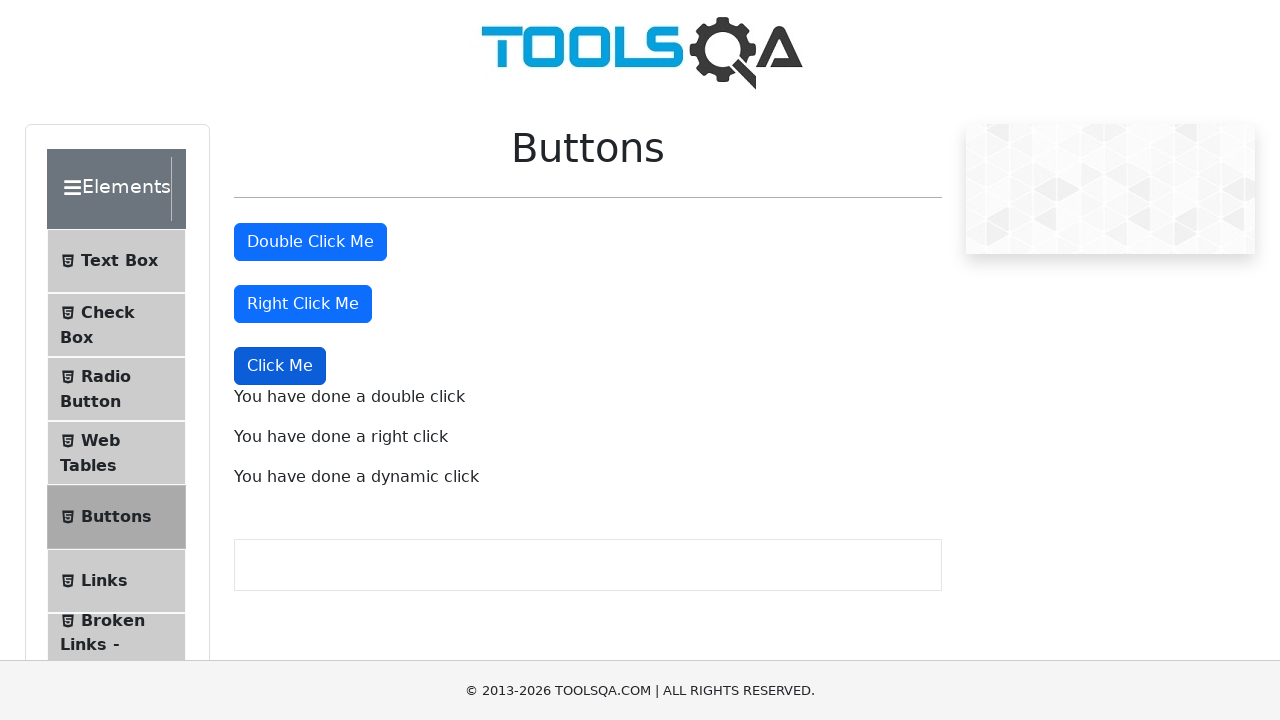

Verified right-click message contains 'right click'
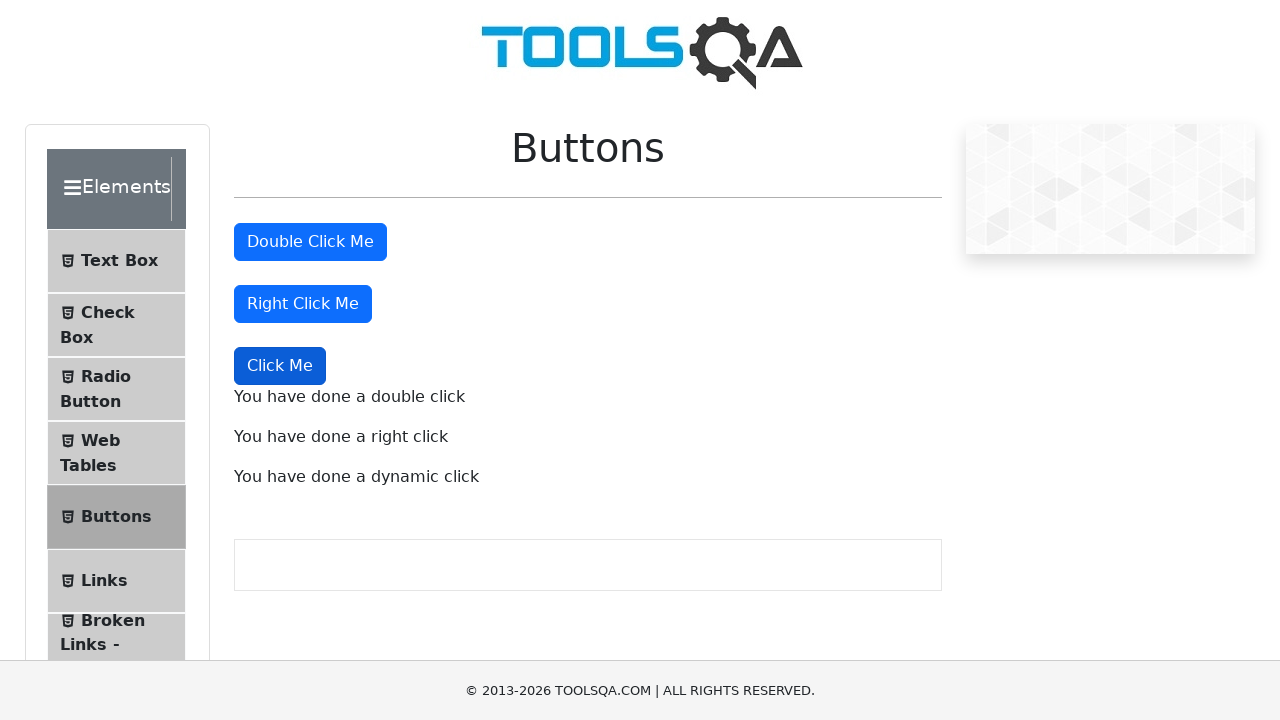

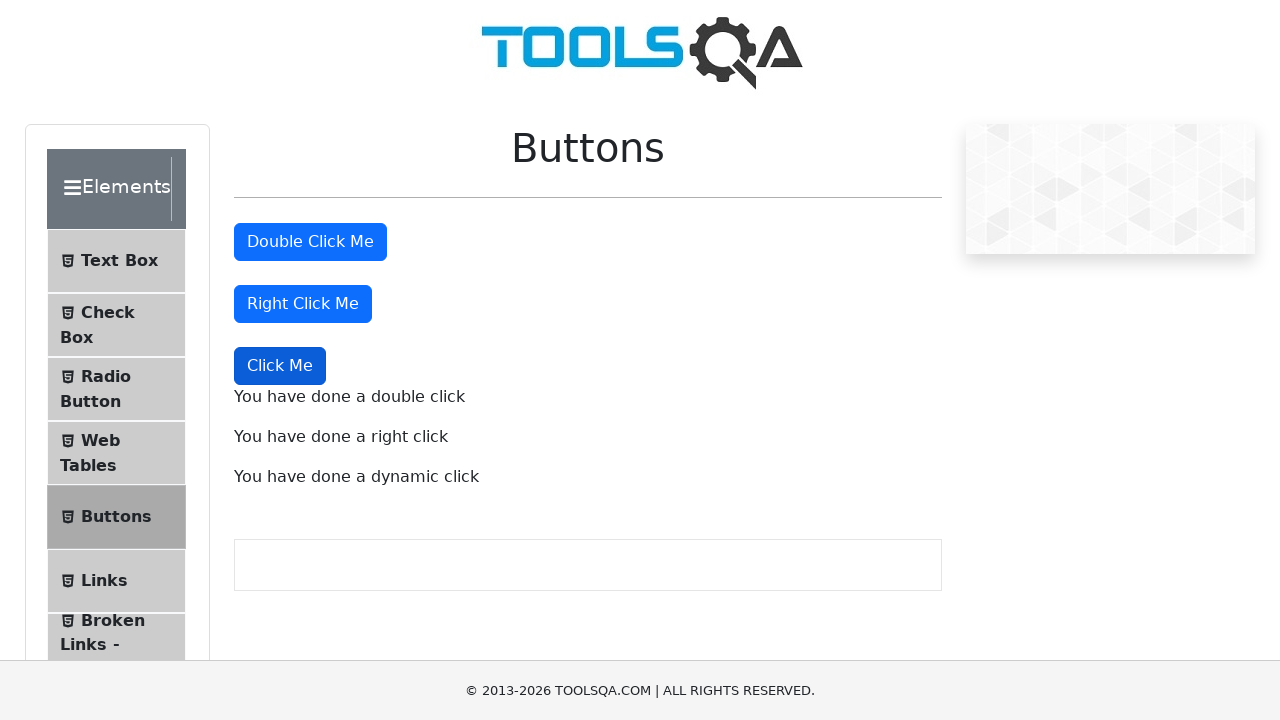